Tests that clicking the login button with empty fields displays an error message

Starting URL: https://www.saucedemo.com/

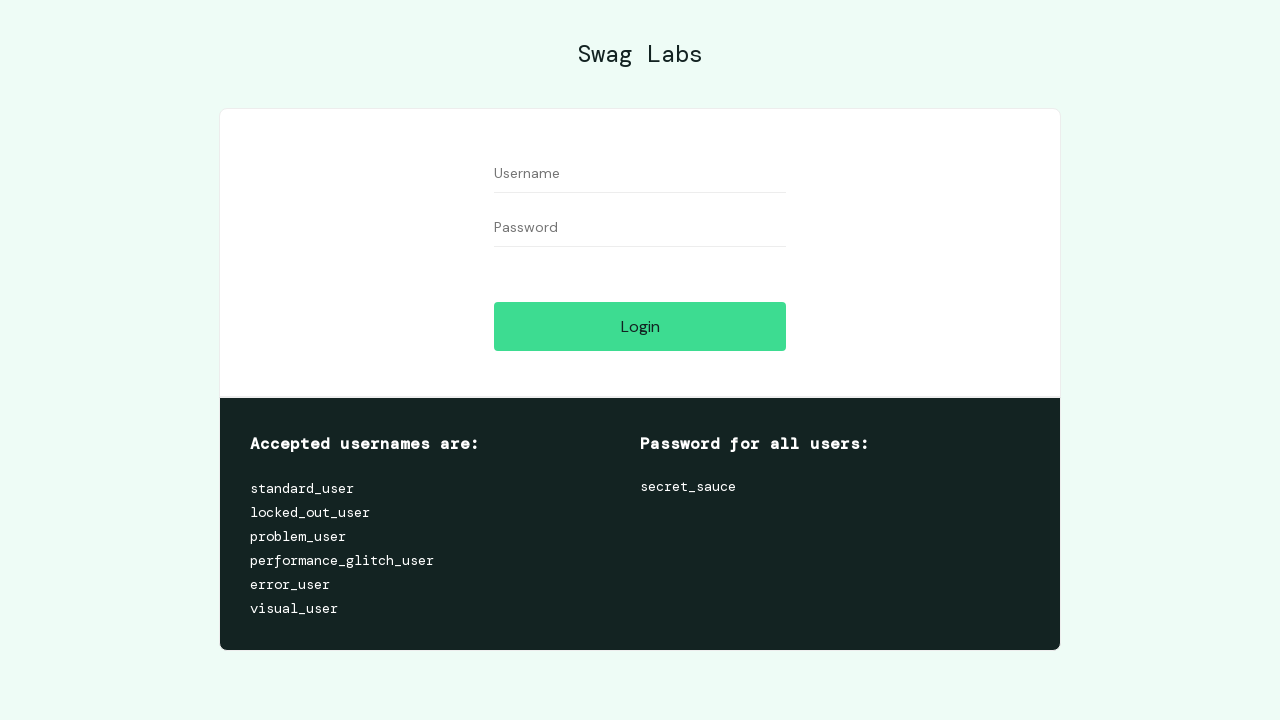

Clicked login button without filling any fields at (640, 326) on #login-button
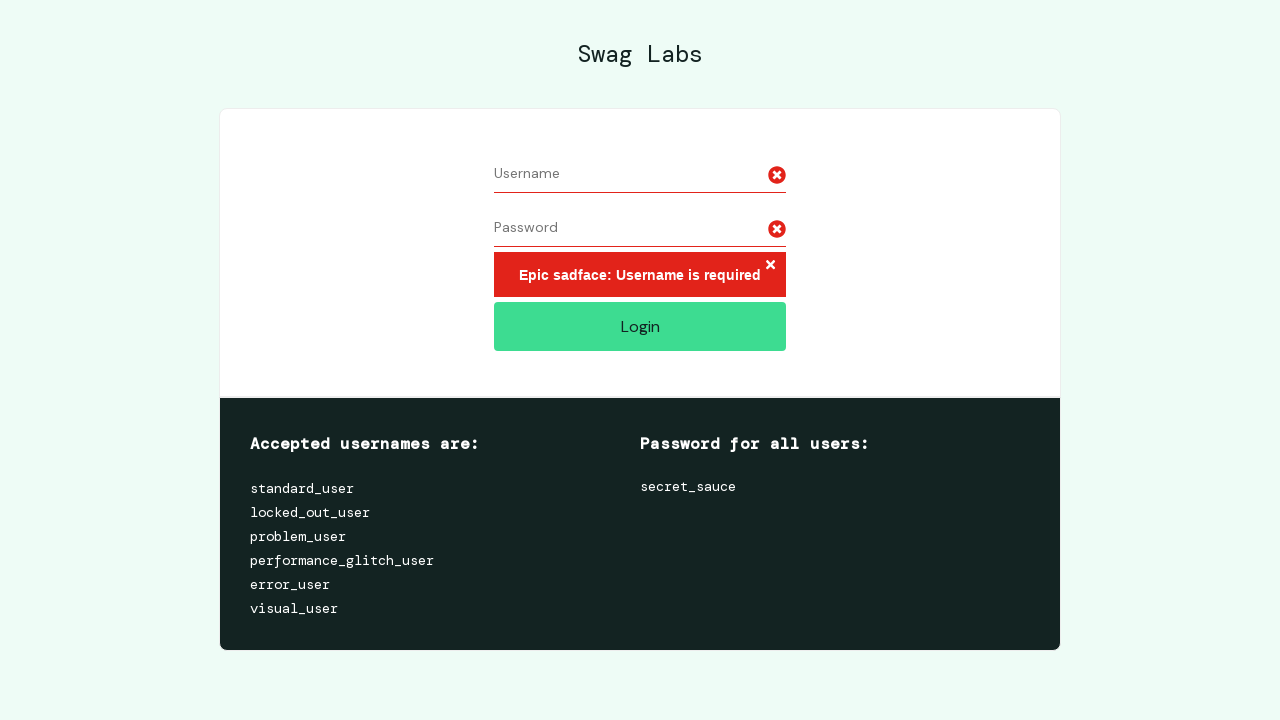

Error message displayed after attempting login with empty fields
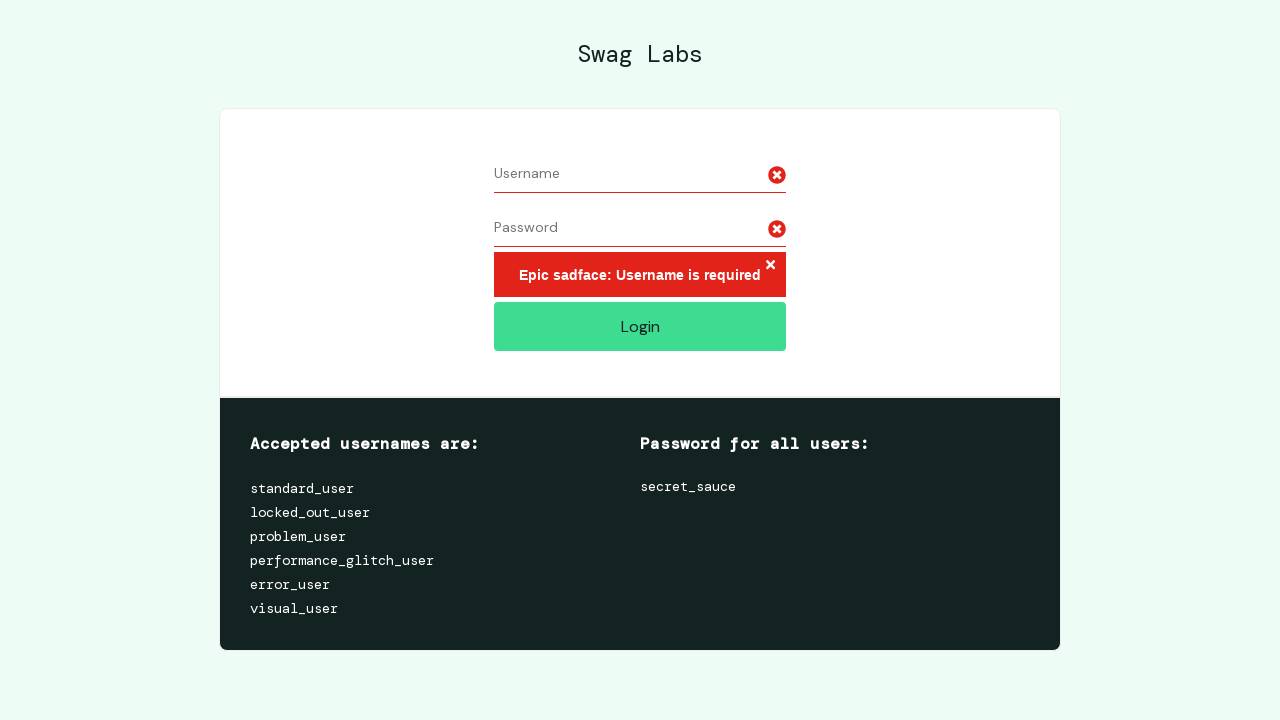

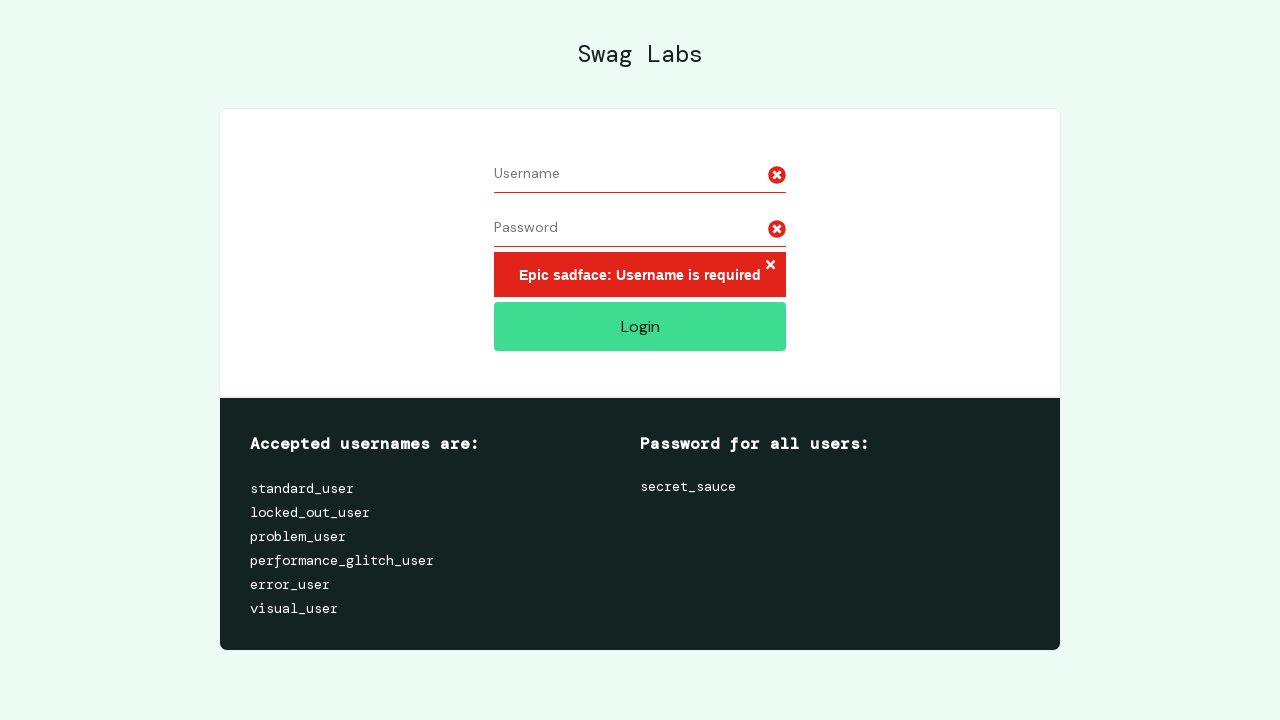